Tests tooltip functionality on a registration form by hovering over the email field and verifying the tooltip text appears

Starting URL: https://demo.automationtesting.in/Register.html

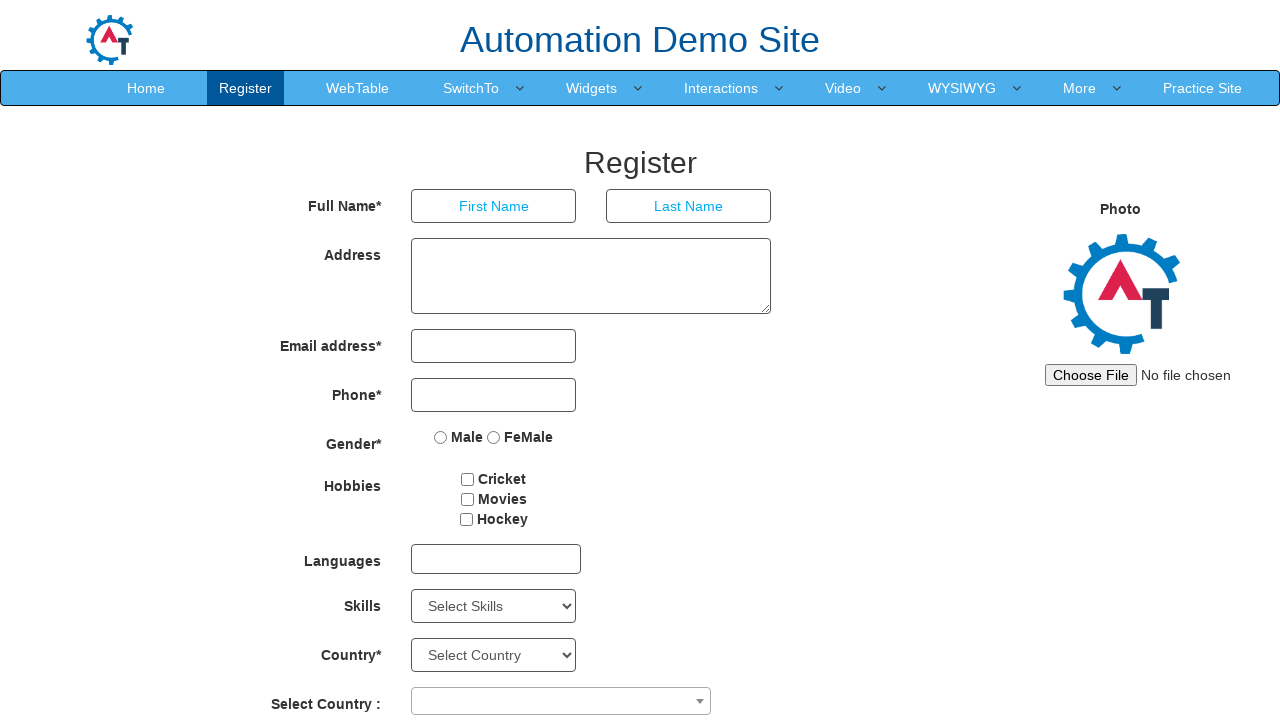

Navigated to registration form page
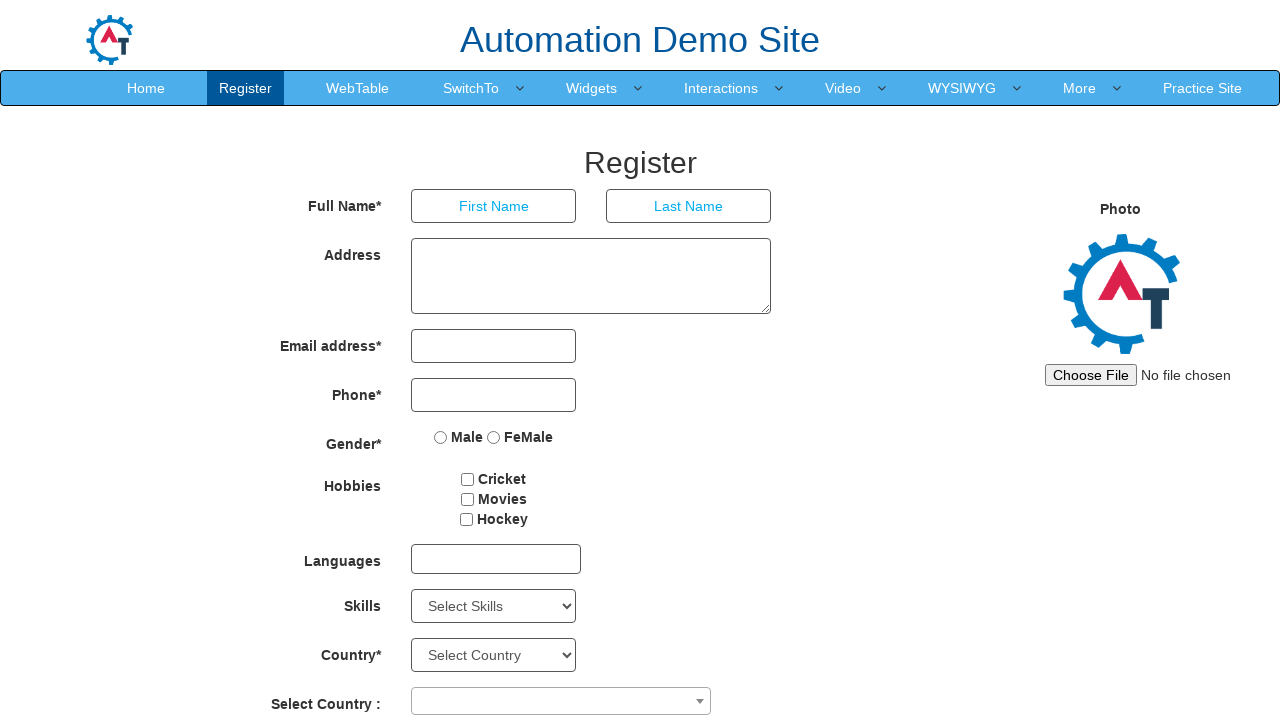

Located email field element
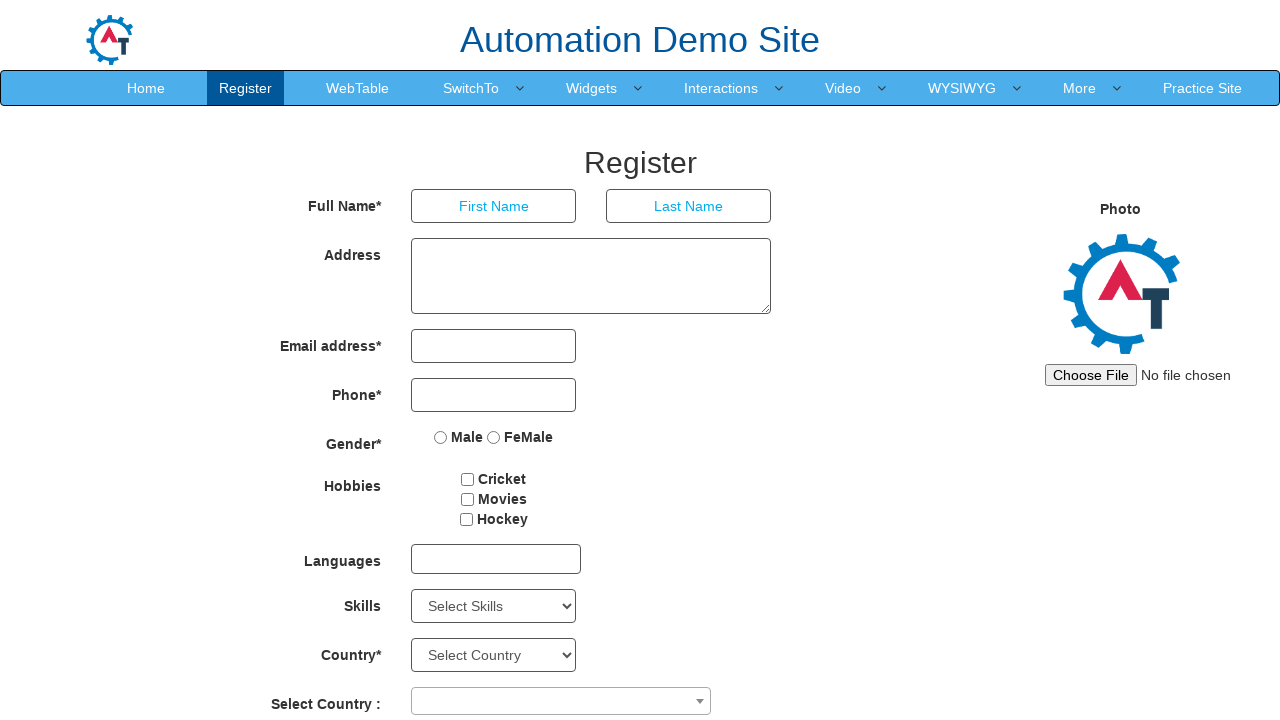

Hovered over email field to trigger tooltip at (494, 346) on xpath=//input[@type='email']
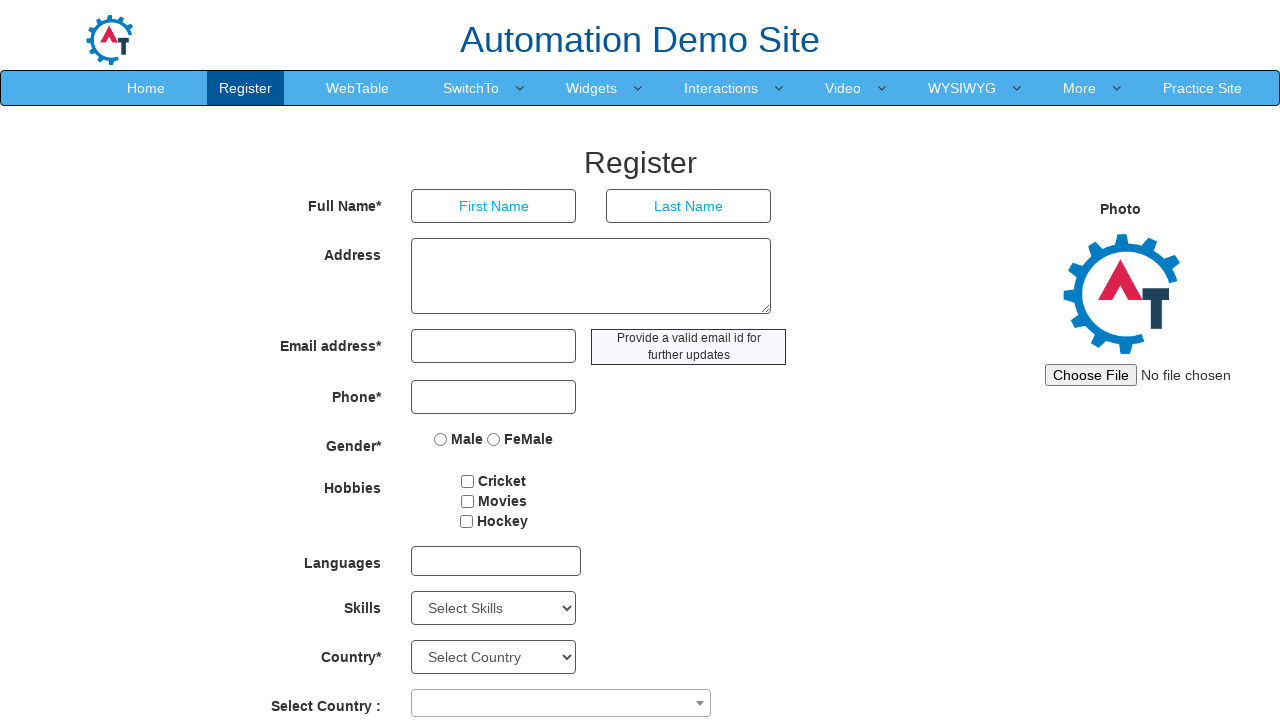

Tooltip became visible after hovering
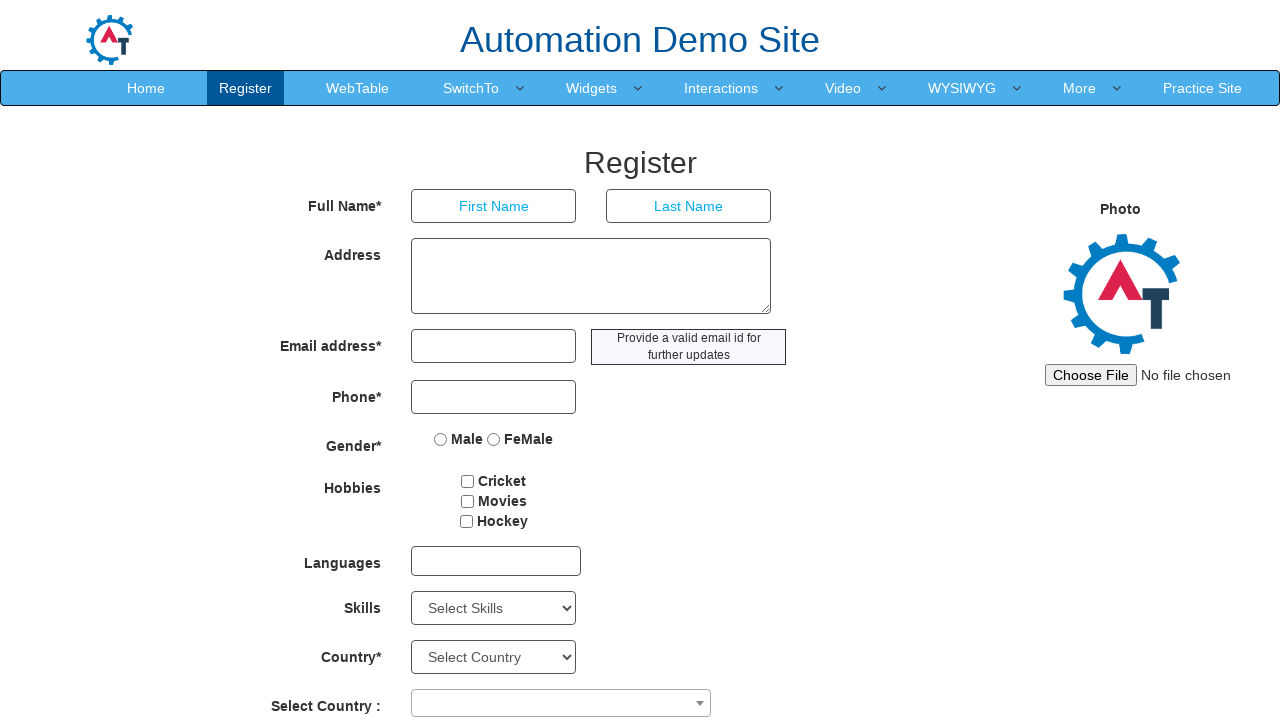

Verified tooltip is visible
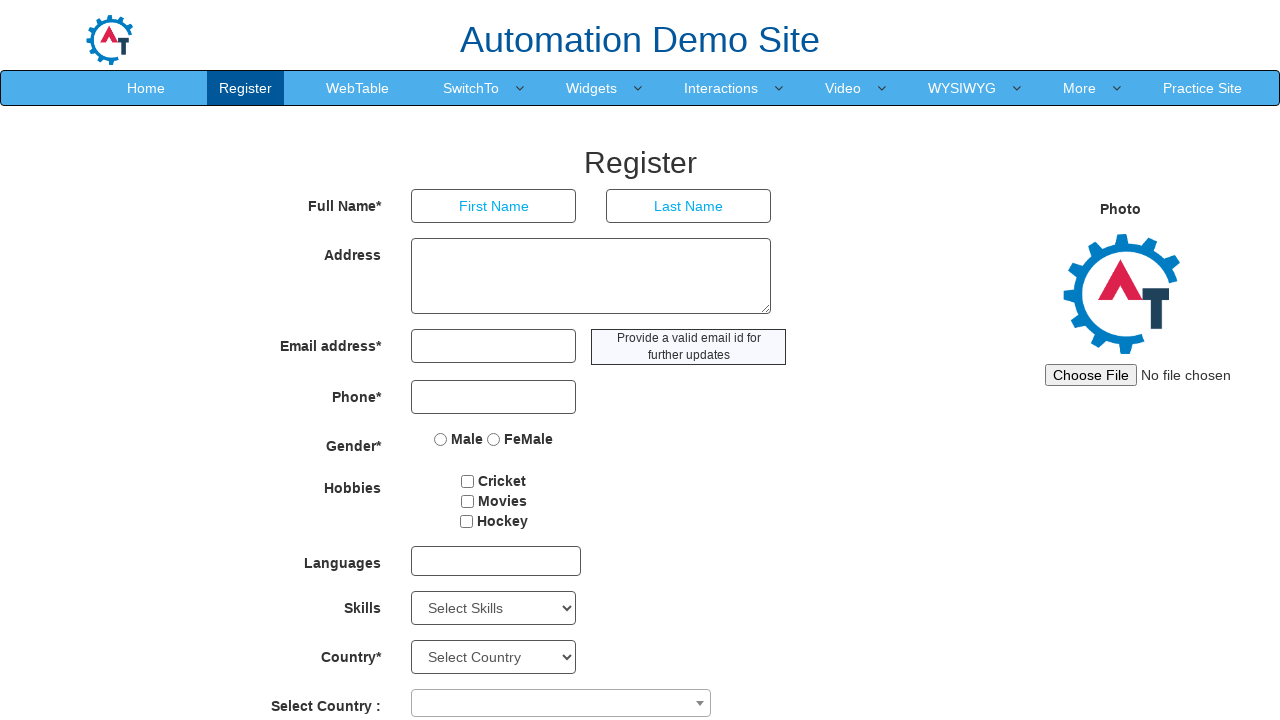

Retrieved tooltip text content
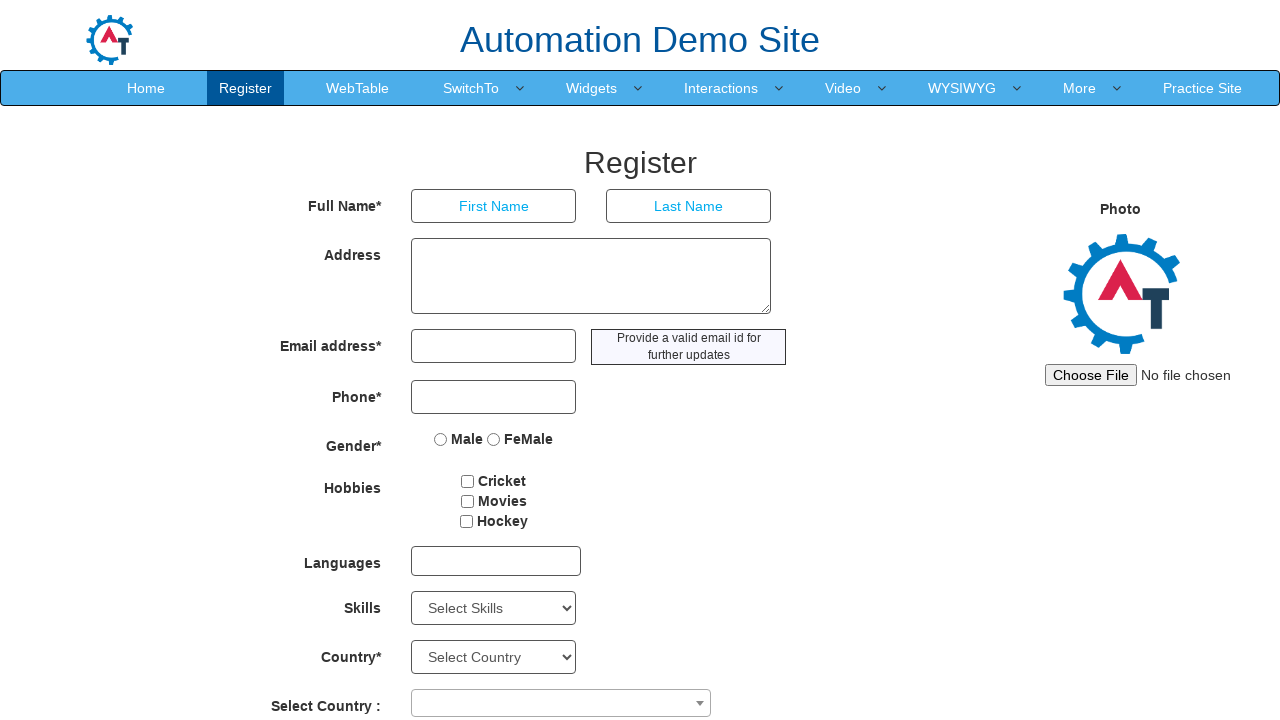

Verified tooltip text matches expected value: 'Provide a valid email id for further updates'
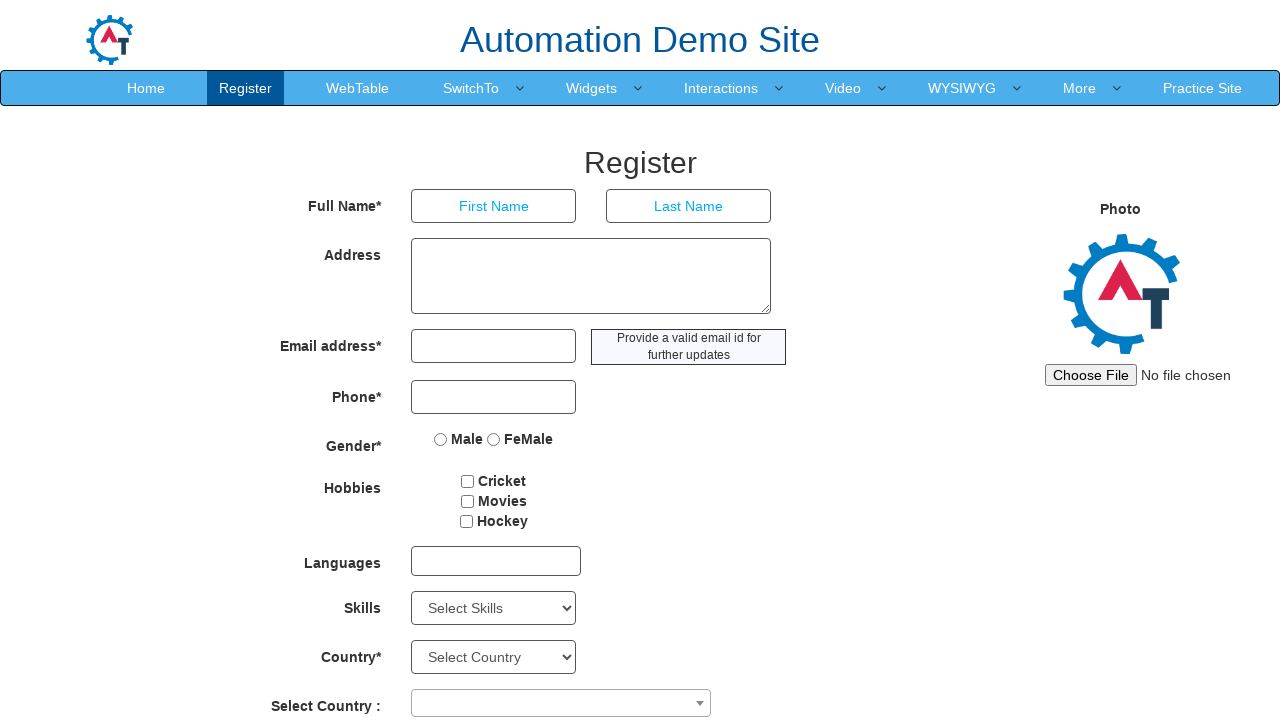

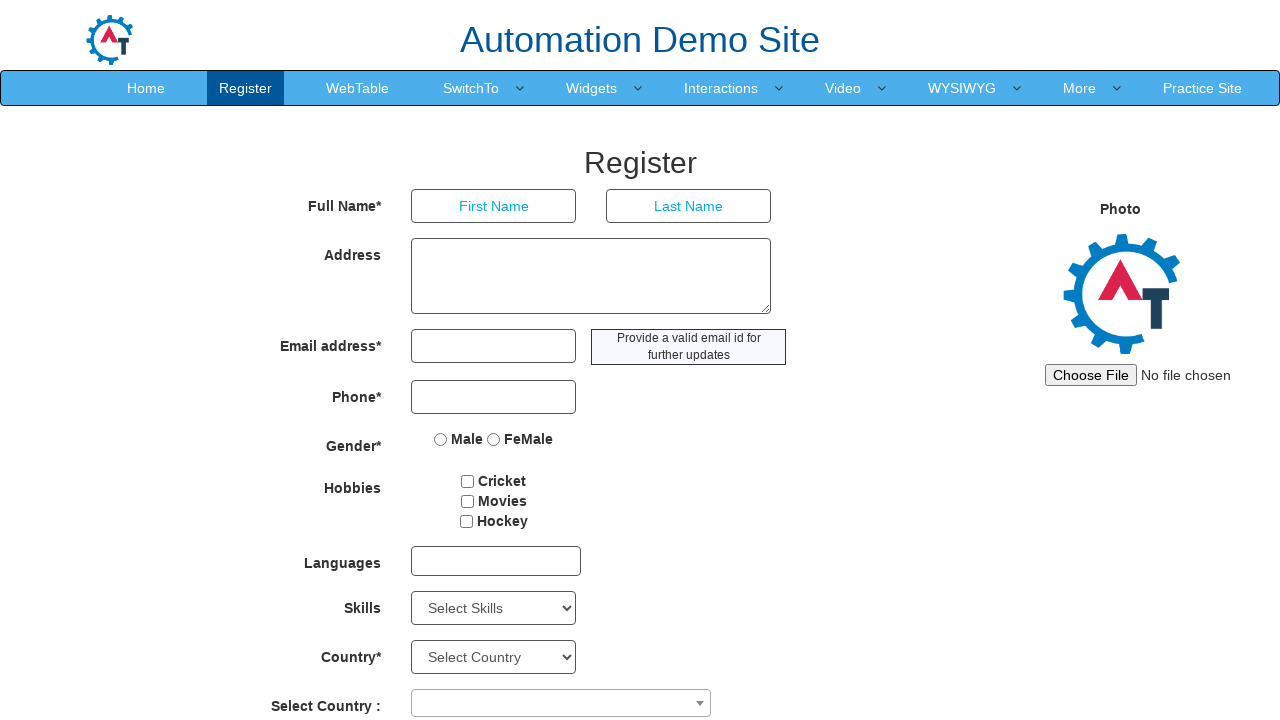